Tests auto-suggestive dropdown by typing a partial country name, waiting for suggestions to appear, and selecting "India" from the dropdown options.

Starting URL: https://rahulshettyacademy.com/AutomationPractice/

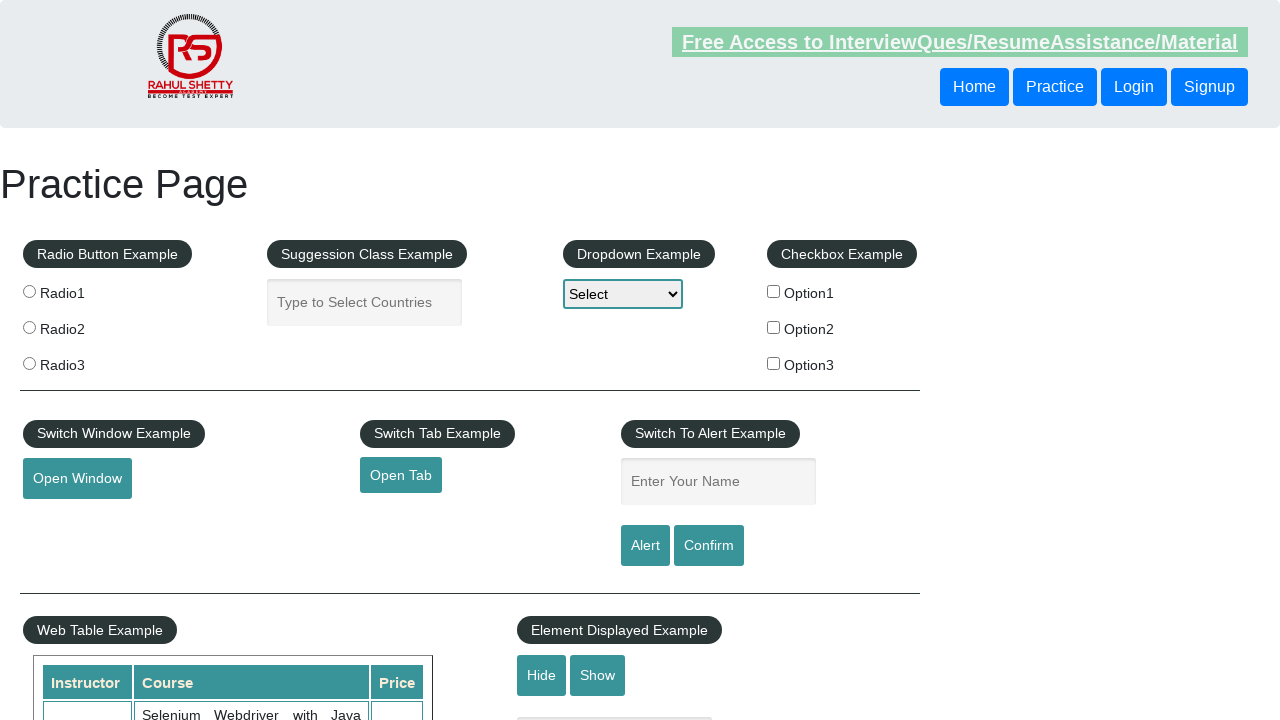

Typed 'ind' in autocomplete field to trigger suggestions on #autocomplete
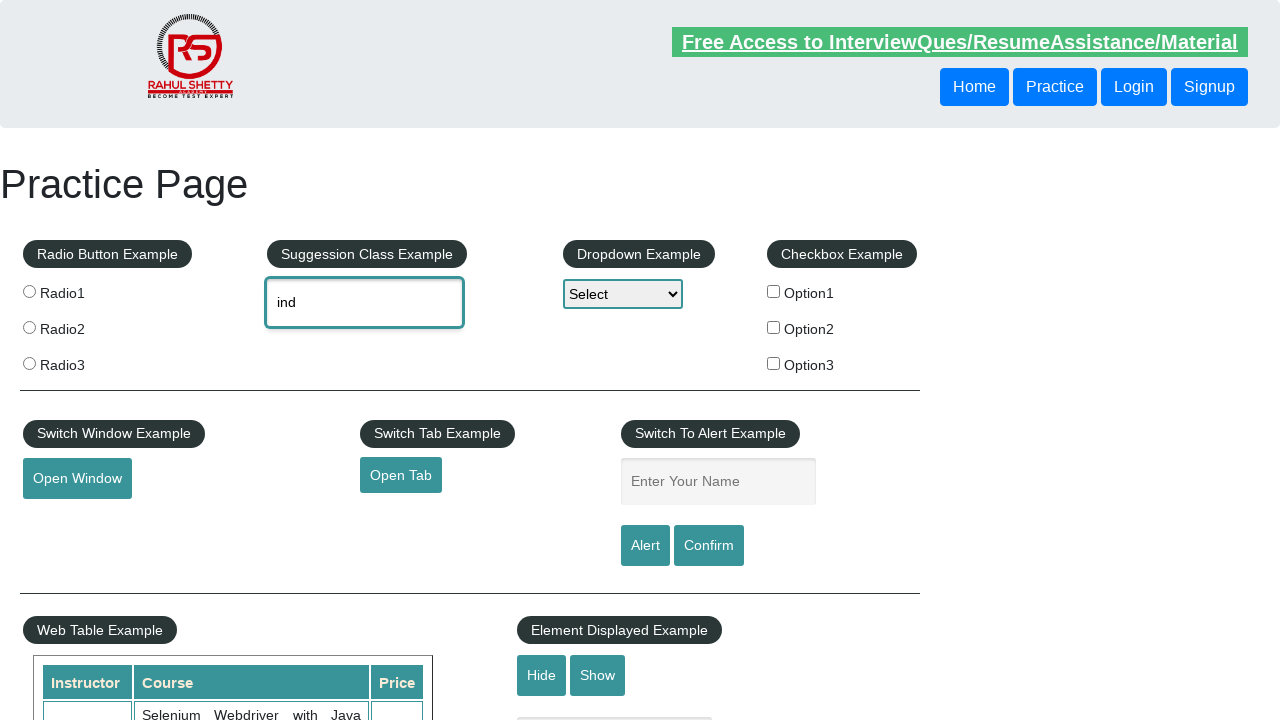

Autocomplete suggestions appeared
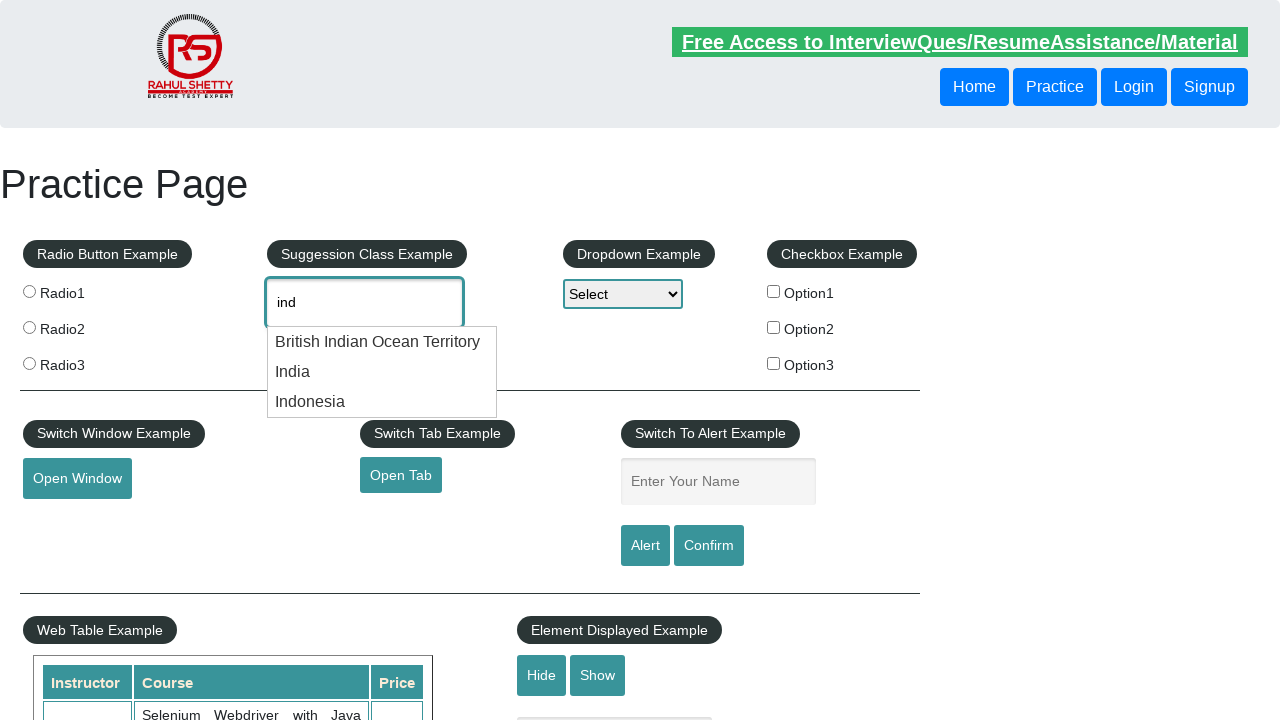

Selected 'India' from autocomplete dropdown options at (382, 372) on .ui-menu-item div >> nth=1
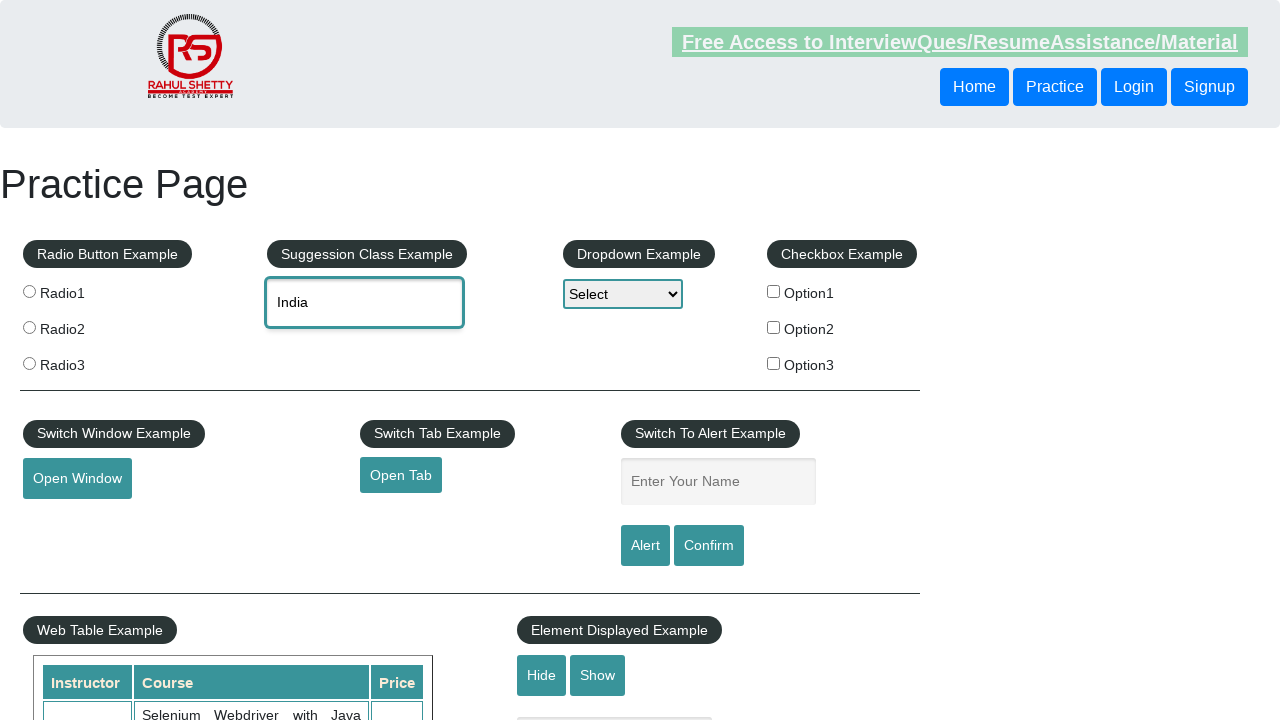

Verified selected value in autocomplete field: None
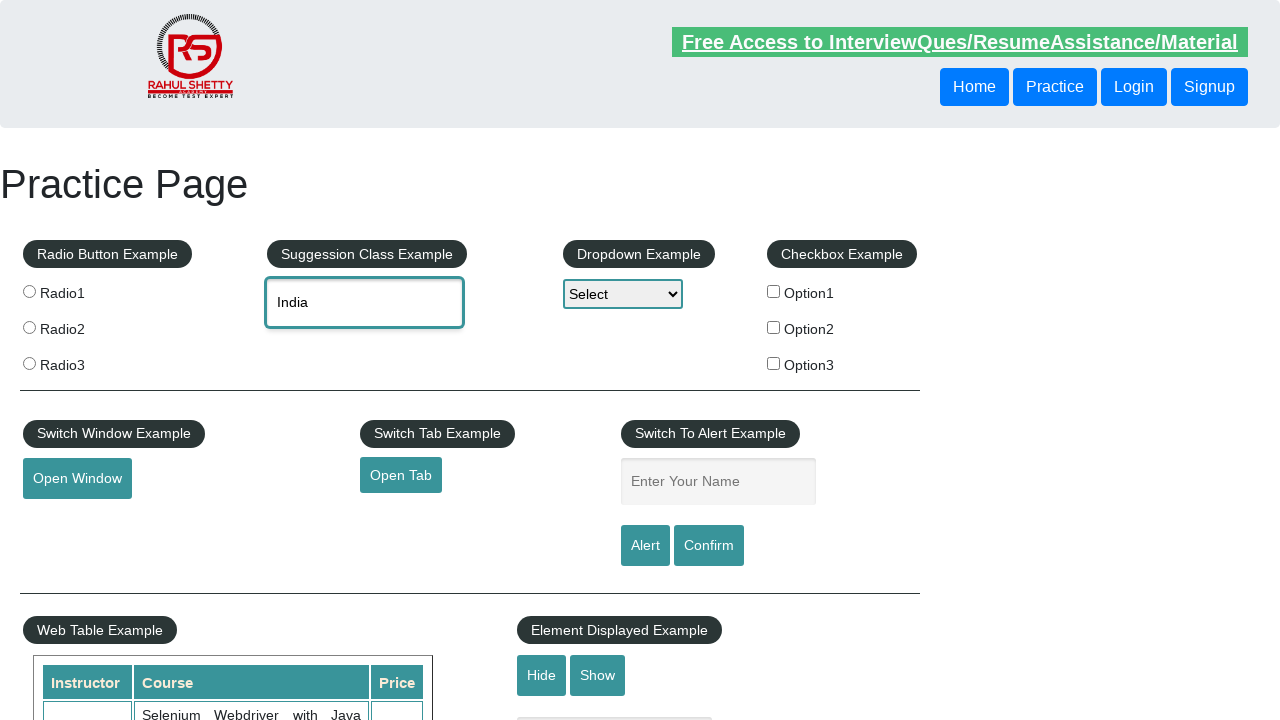

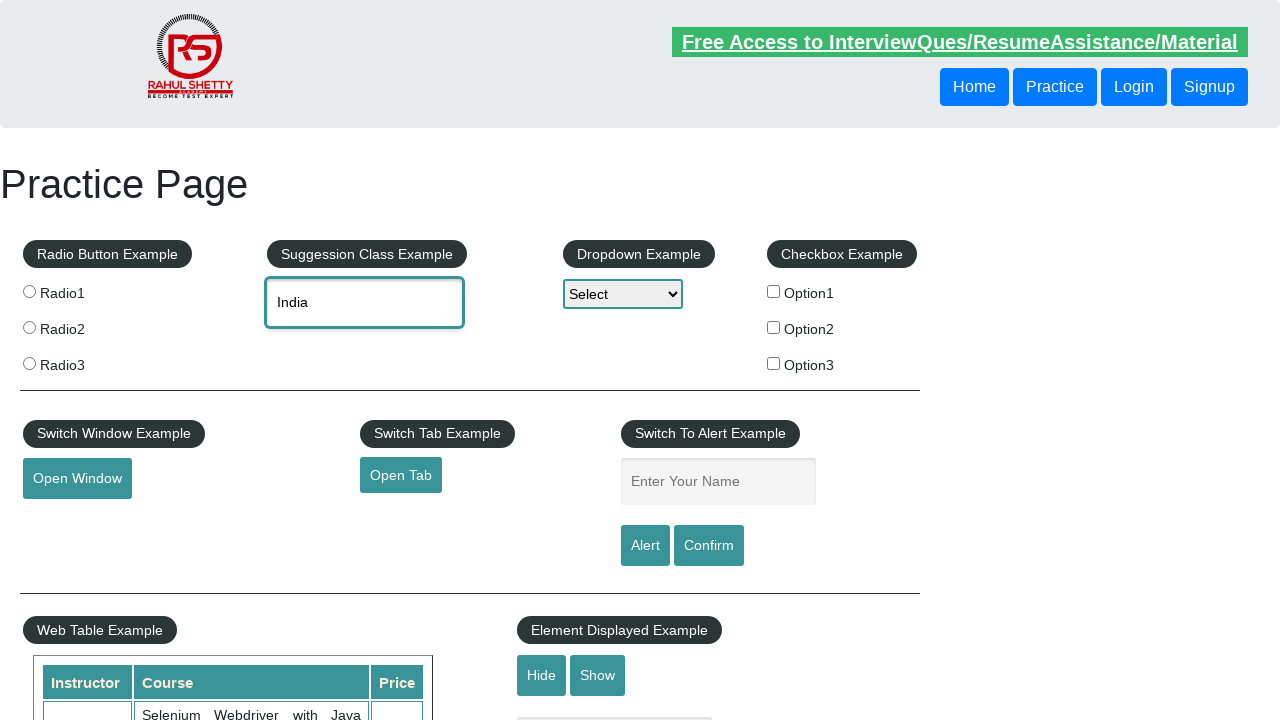